Tests alert dialog by clicking the alert button and accepting the alert

Starting URL: https://bonigarcia.dev/selenium-webdriver-java/dialog-boxes.html

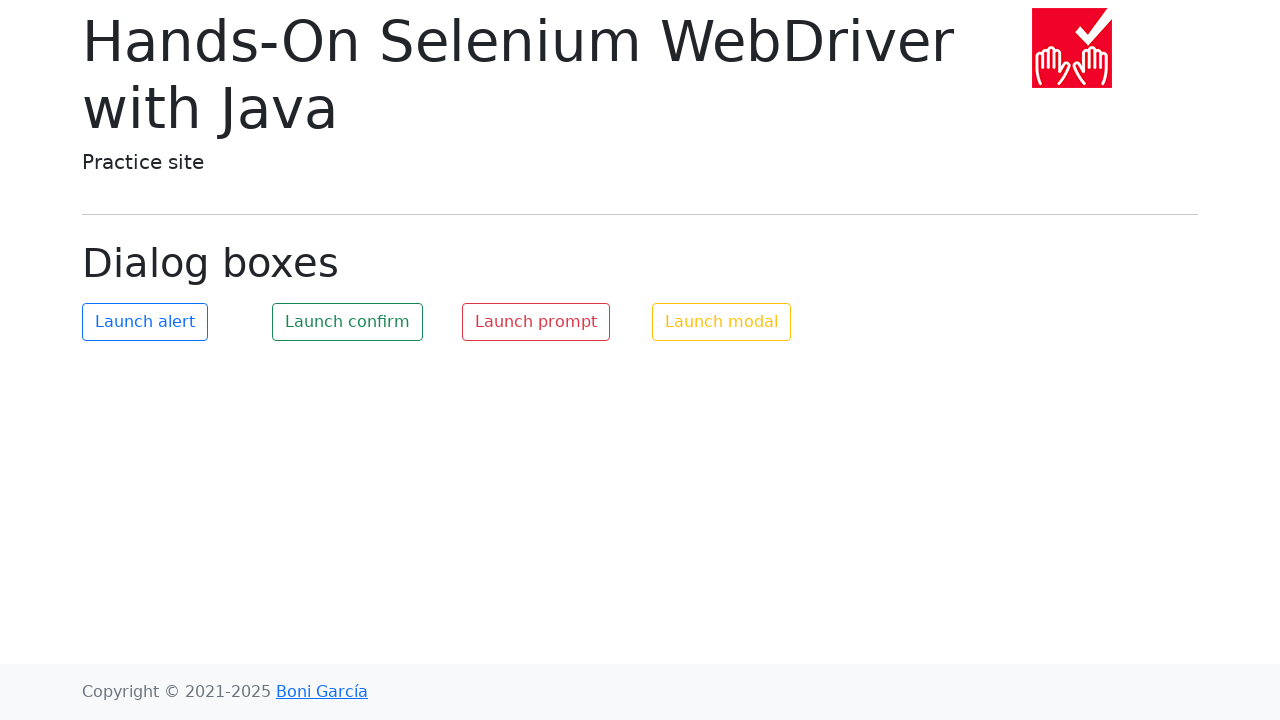

Clicked the alert button to trigger alert dialog at (145, 322) on button#my-alert
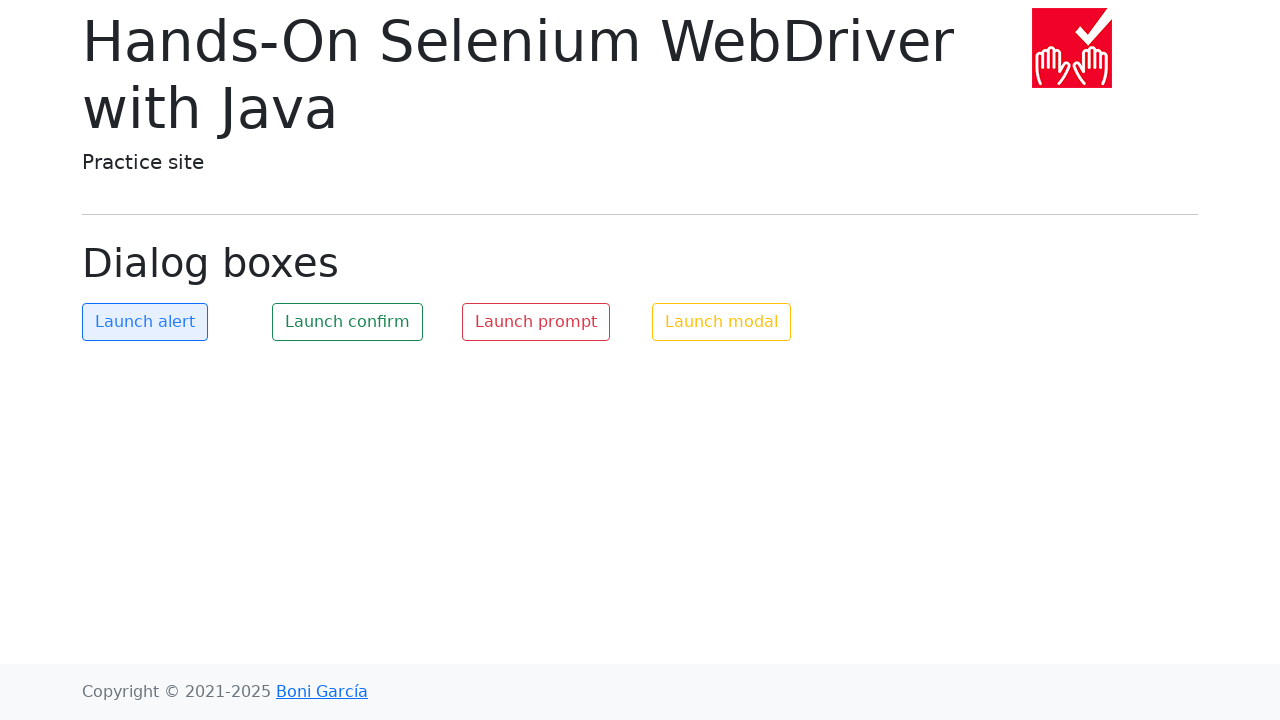

Set up dialog handler to accept the alert
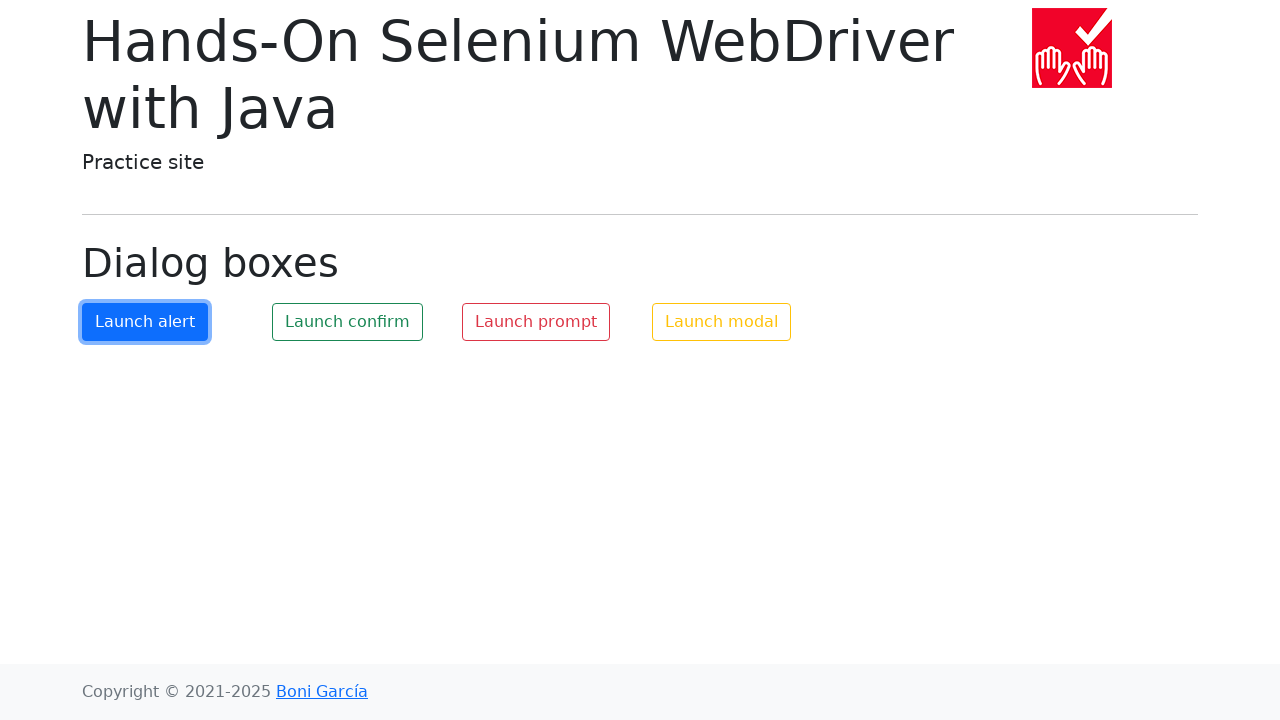

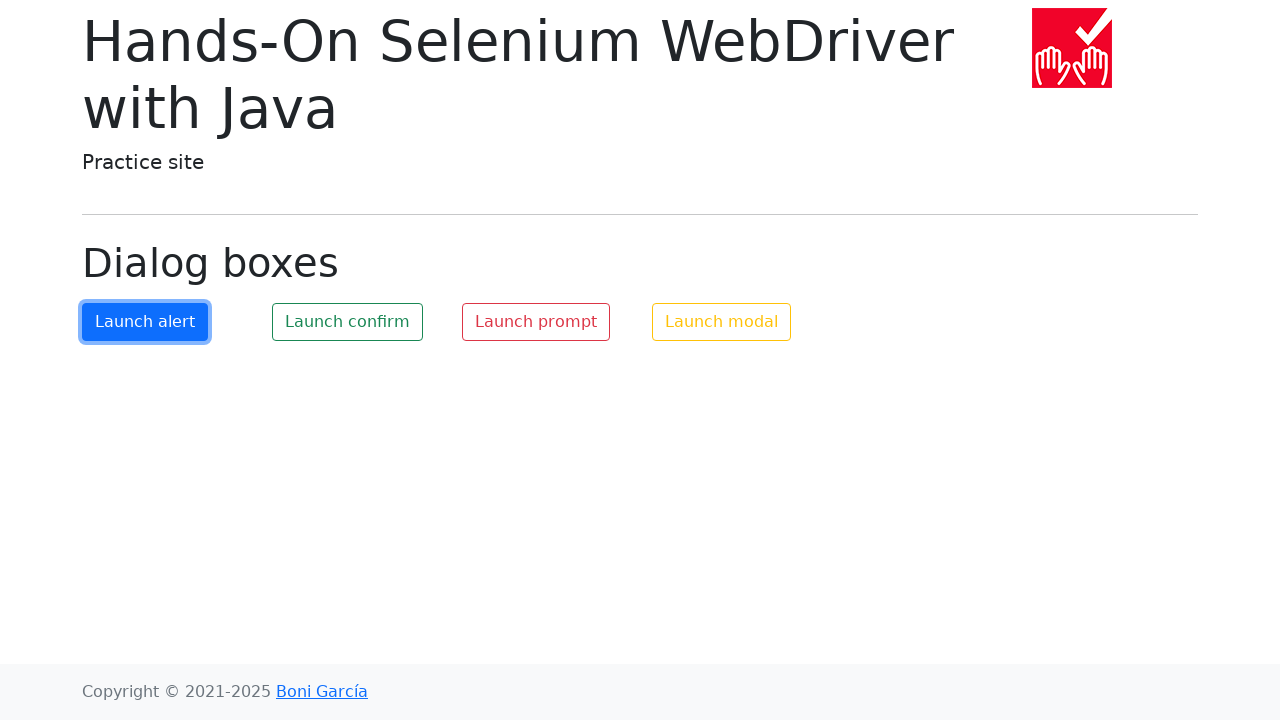